Tests handling a confirm dialog by clicking the Cancel tab, then dismissing the confirm box when triggered

Starting URL: https://demo.automationtesting.in/Alerts.html

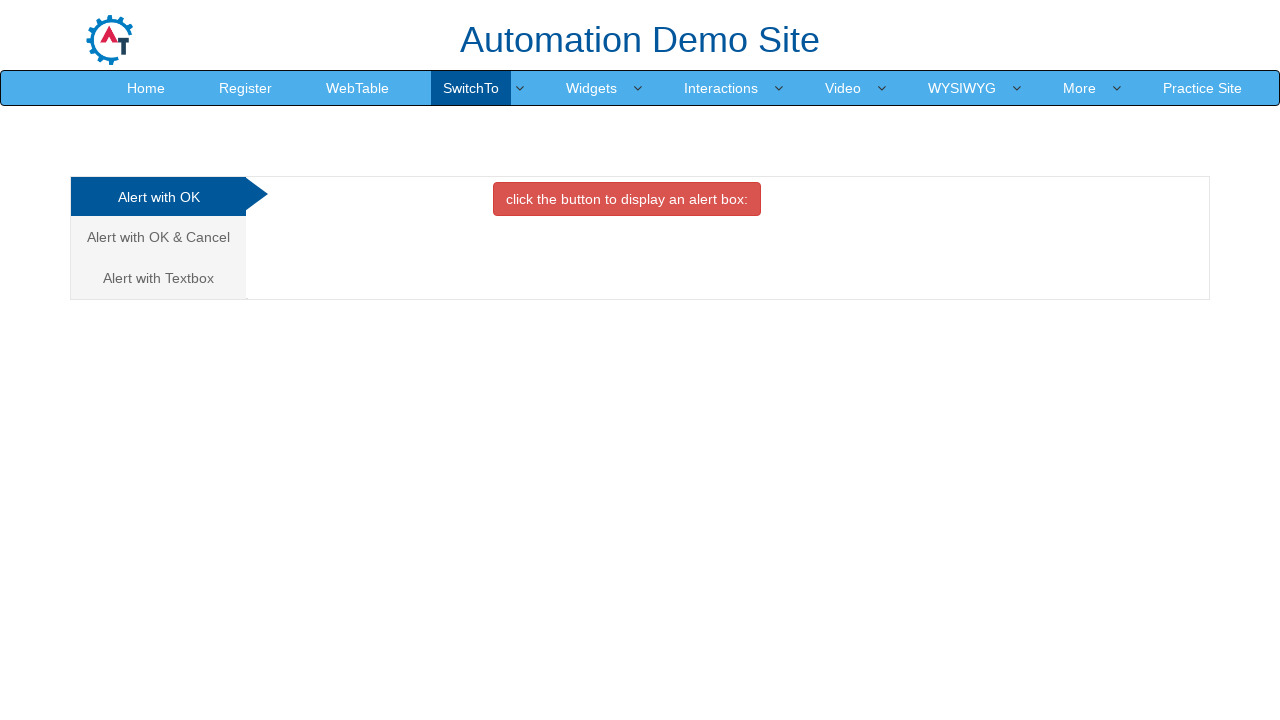

Set up dialog handler to dismiss confirm dialogs
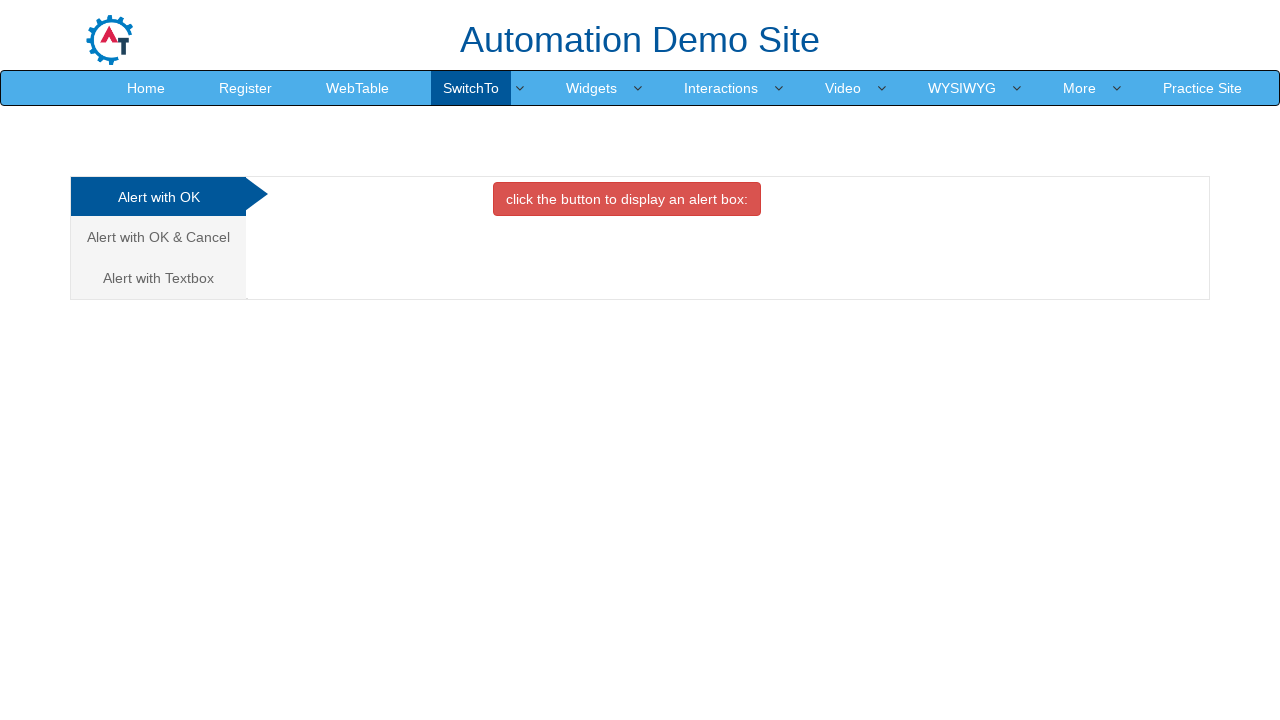

Clicked the Cancel tab to switch to confirm box section at (158, 237) on [href="#CancelTab"]
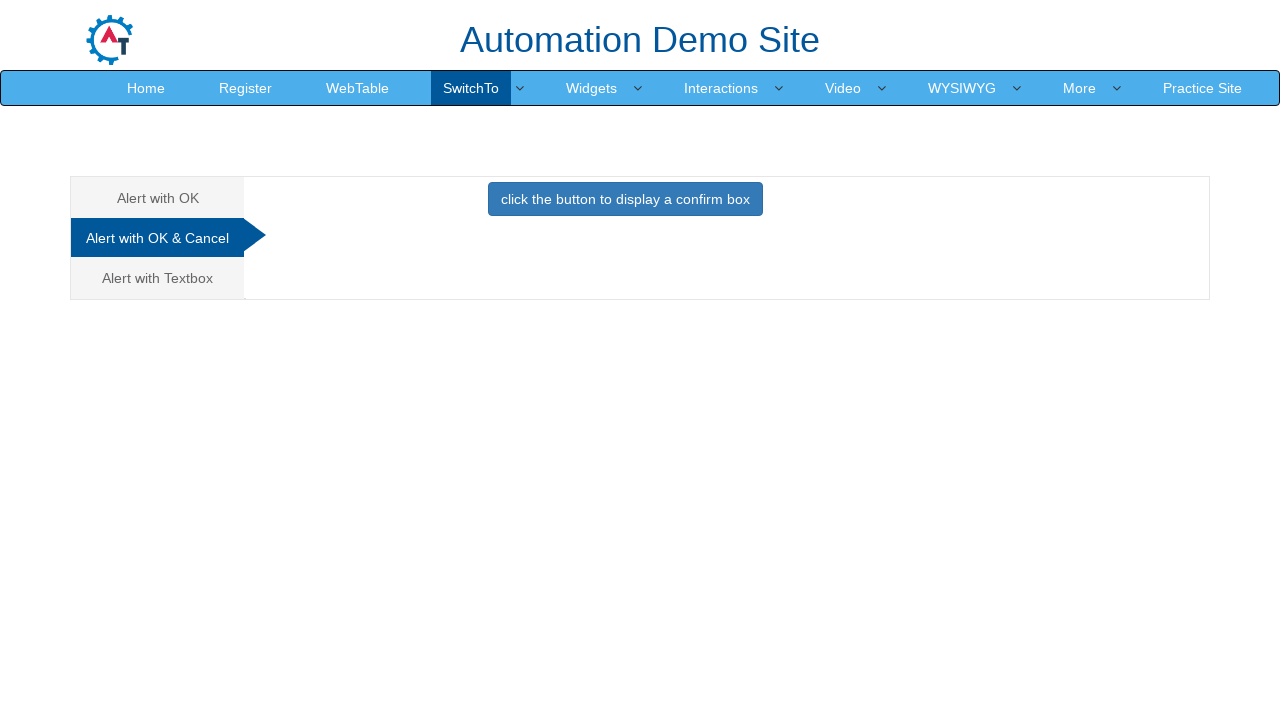

Clicked button to trigger the confirm dialog at (625, 199) on internal:text="click the button to display a confirm box"i
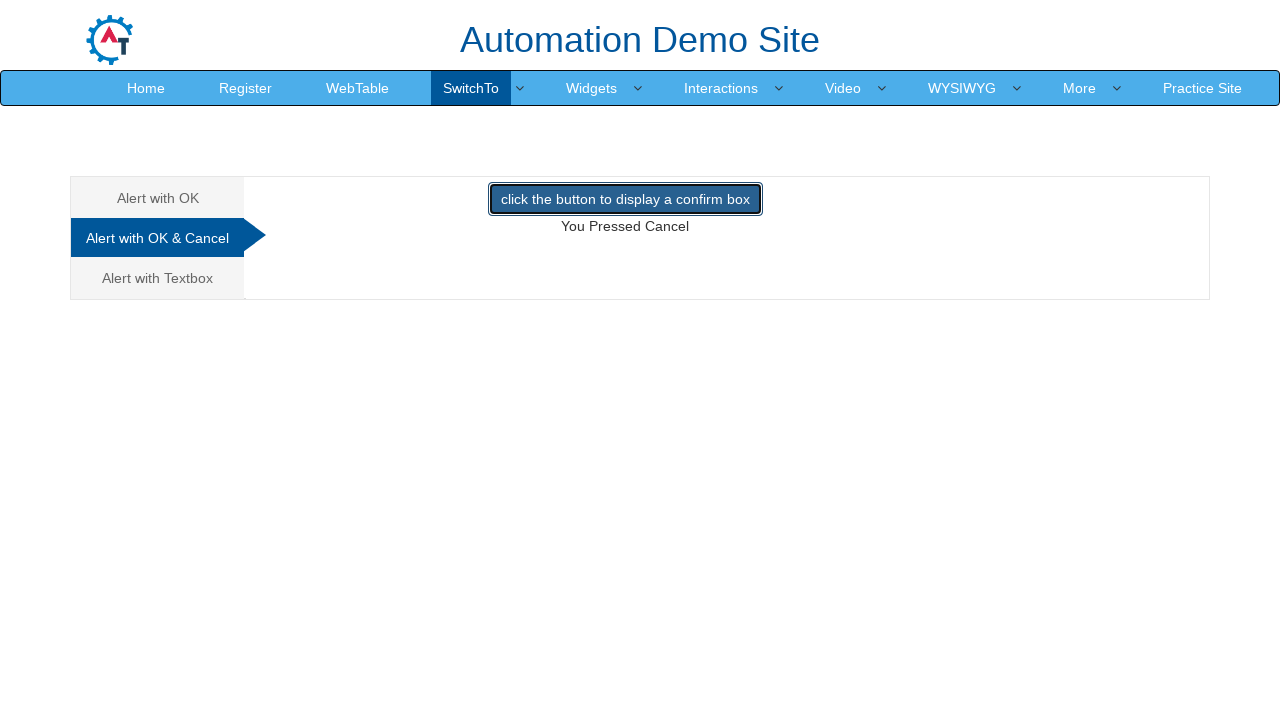

Waited for dialog to be processed and dismissed
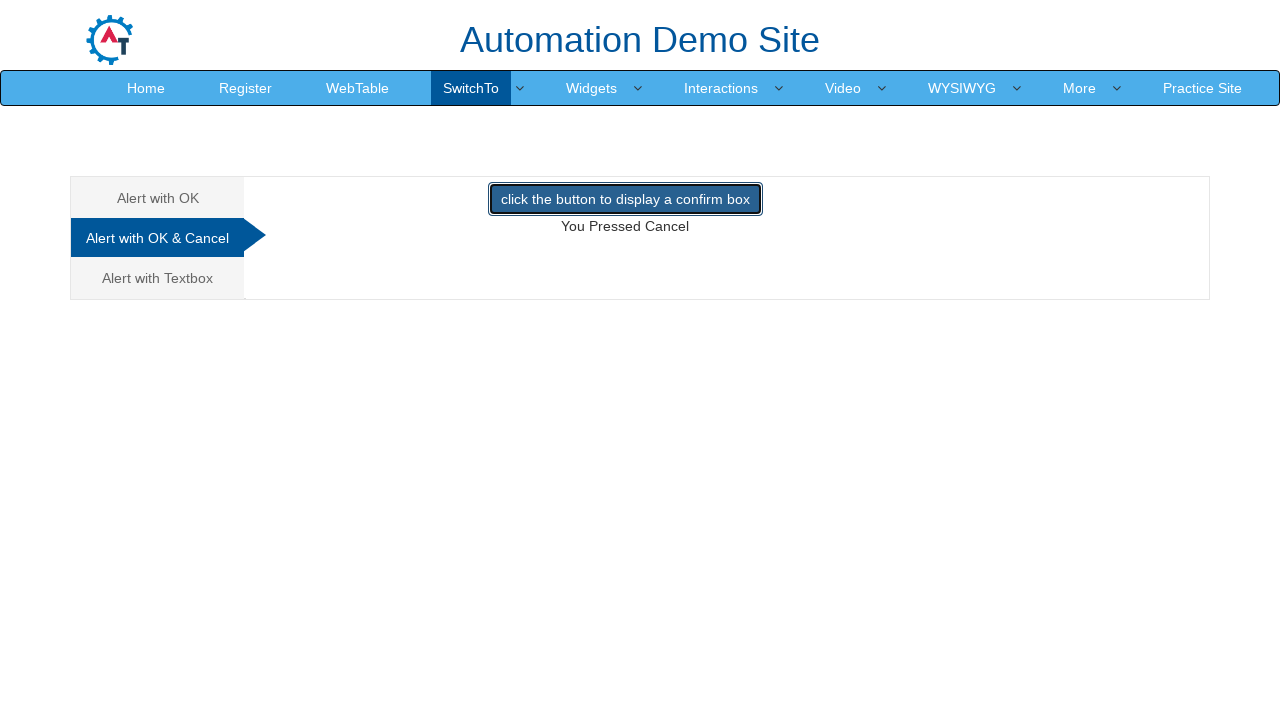

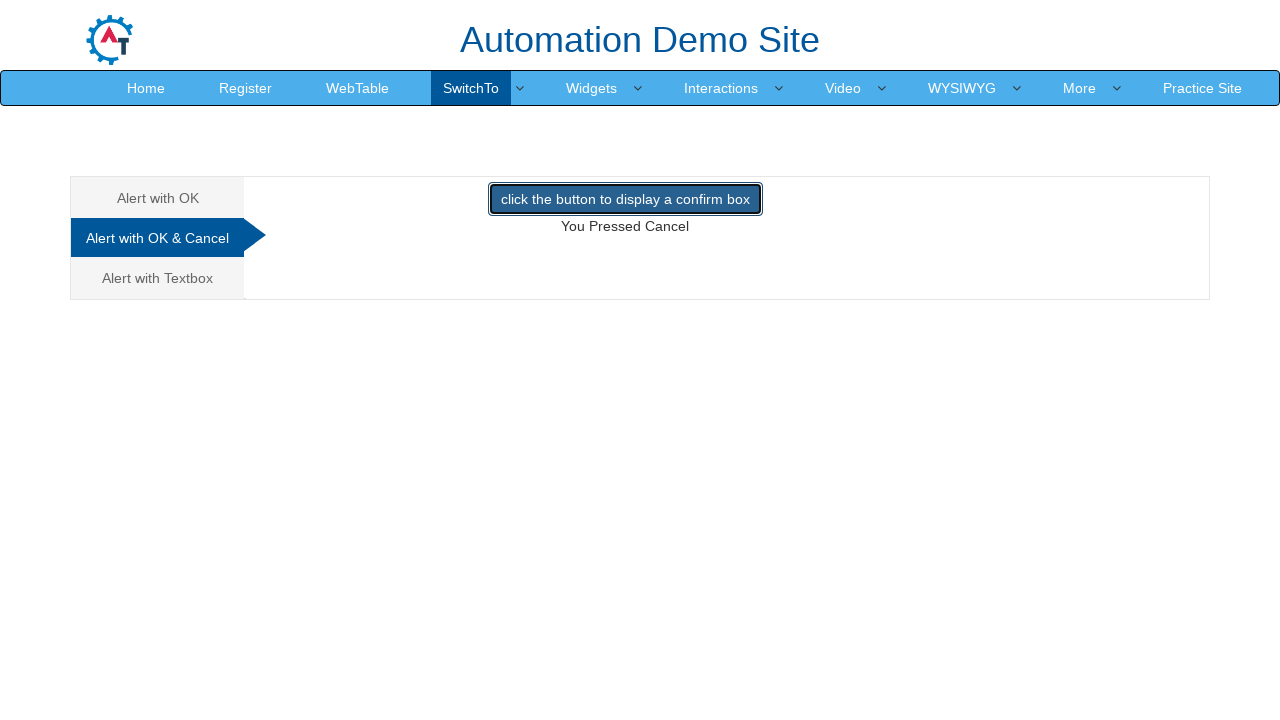